Tests window management functionality by minimizing, maximizing, and switching to fullscreen mode on the TechPro Education website

Starting URL: https://www.techproeducation.com/

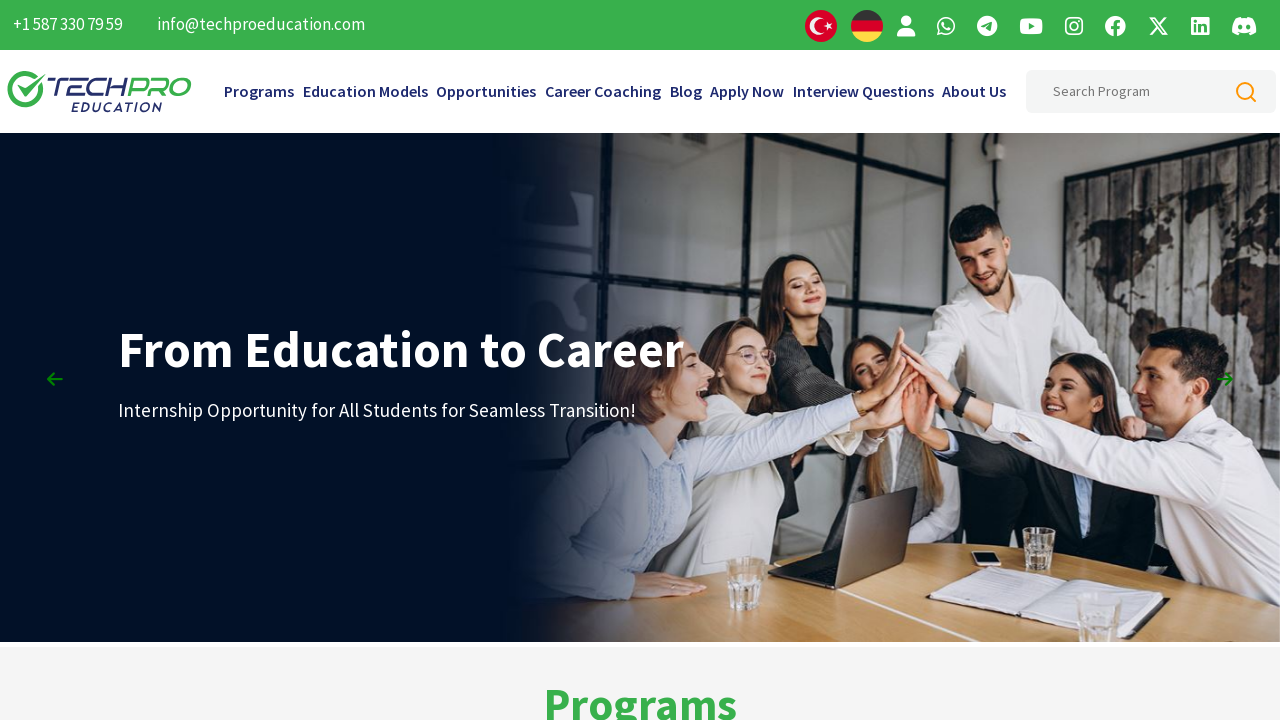

Retrieved initial window position
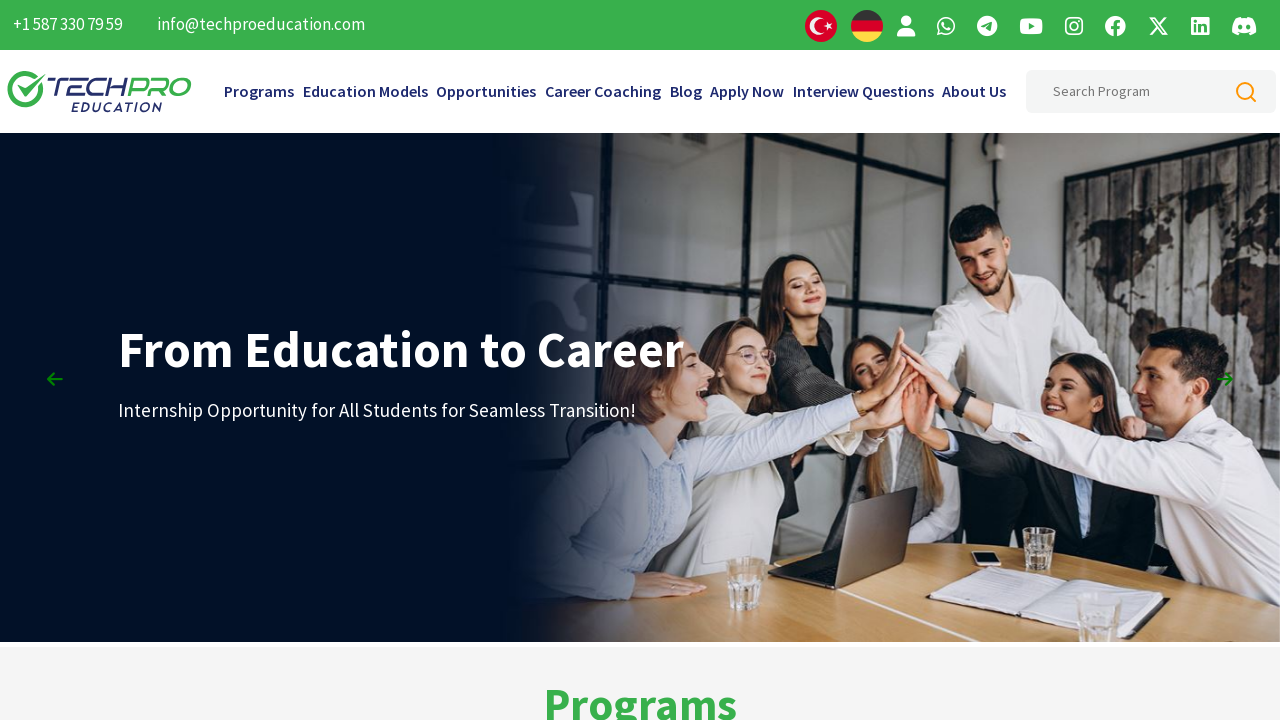

Retrieved initial window size
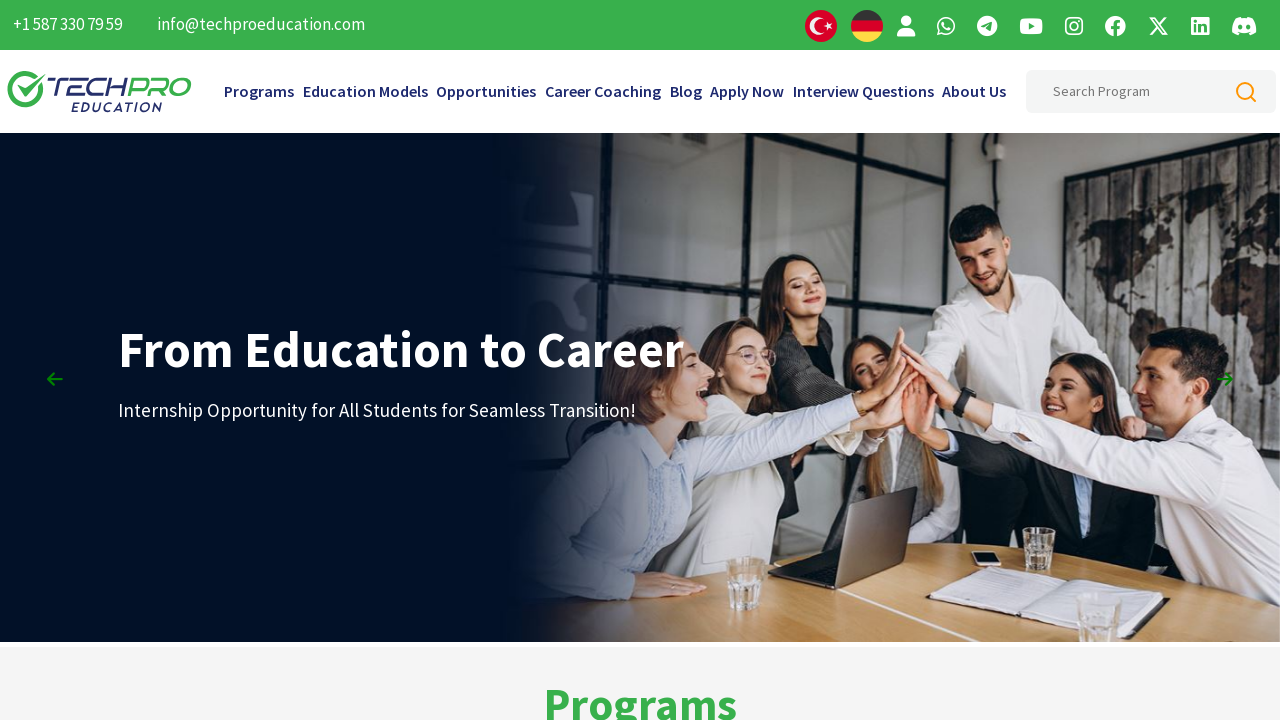

Minimized window by resizing viewport to 100x100
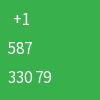

Waited for 3 seconds after minimizing window
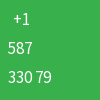

Maximized window by resizing viewport to 1920x1080
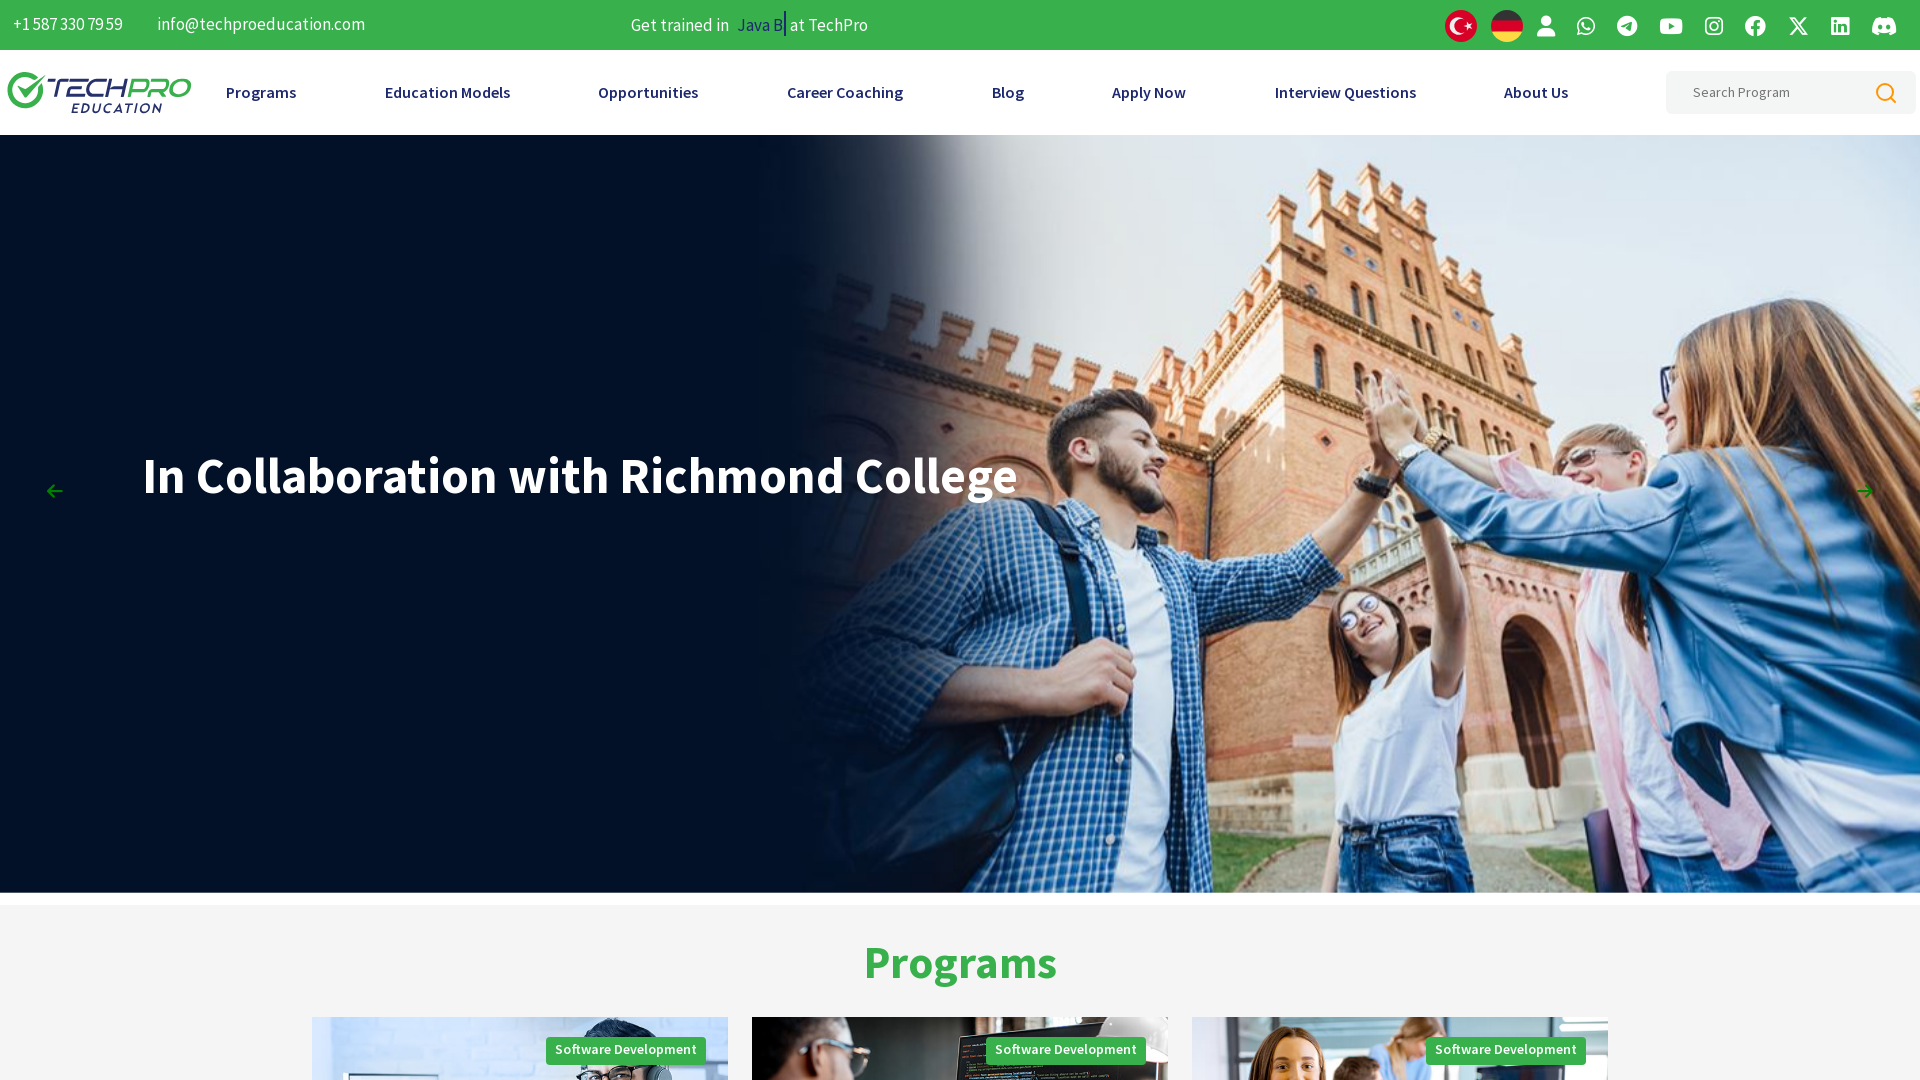

Retrieved maximized window position
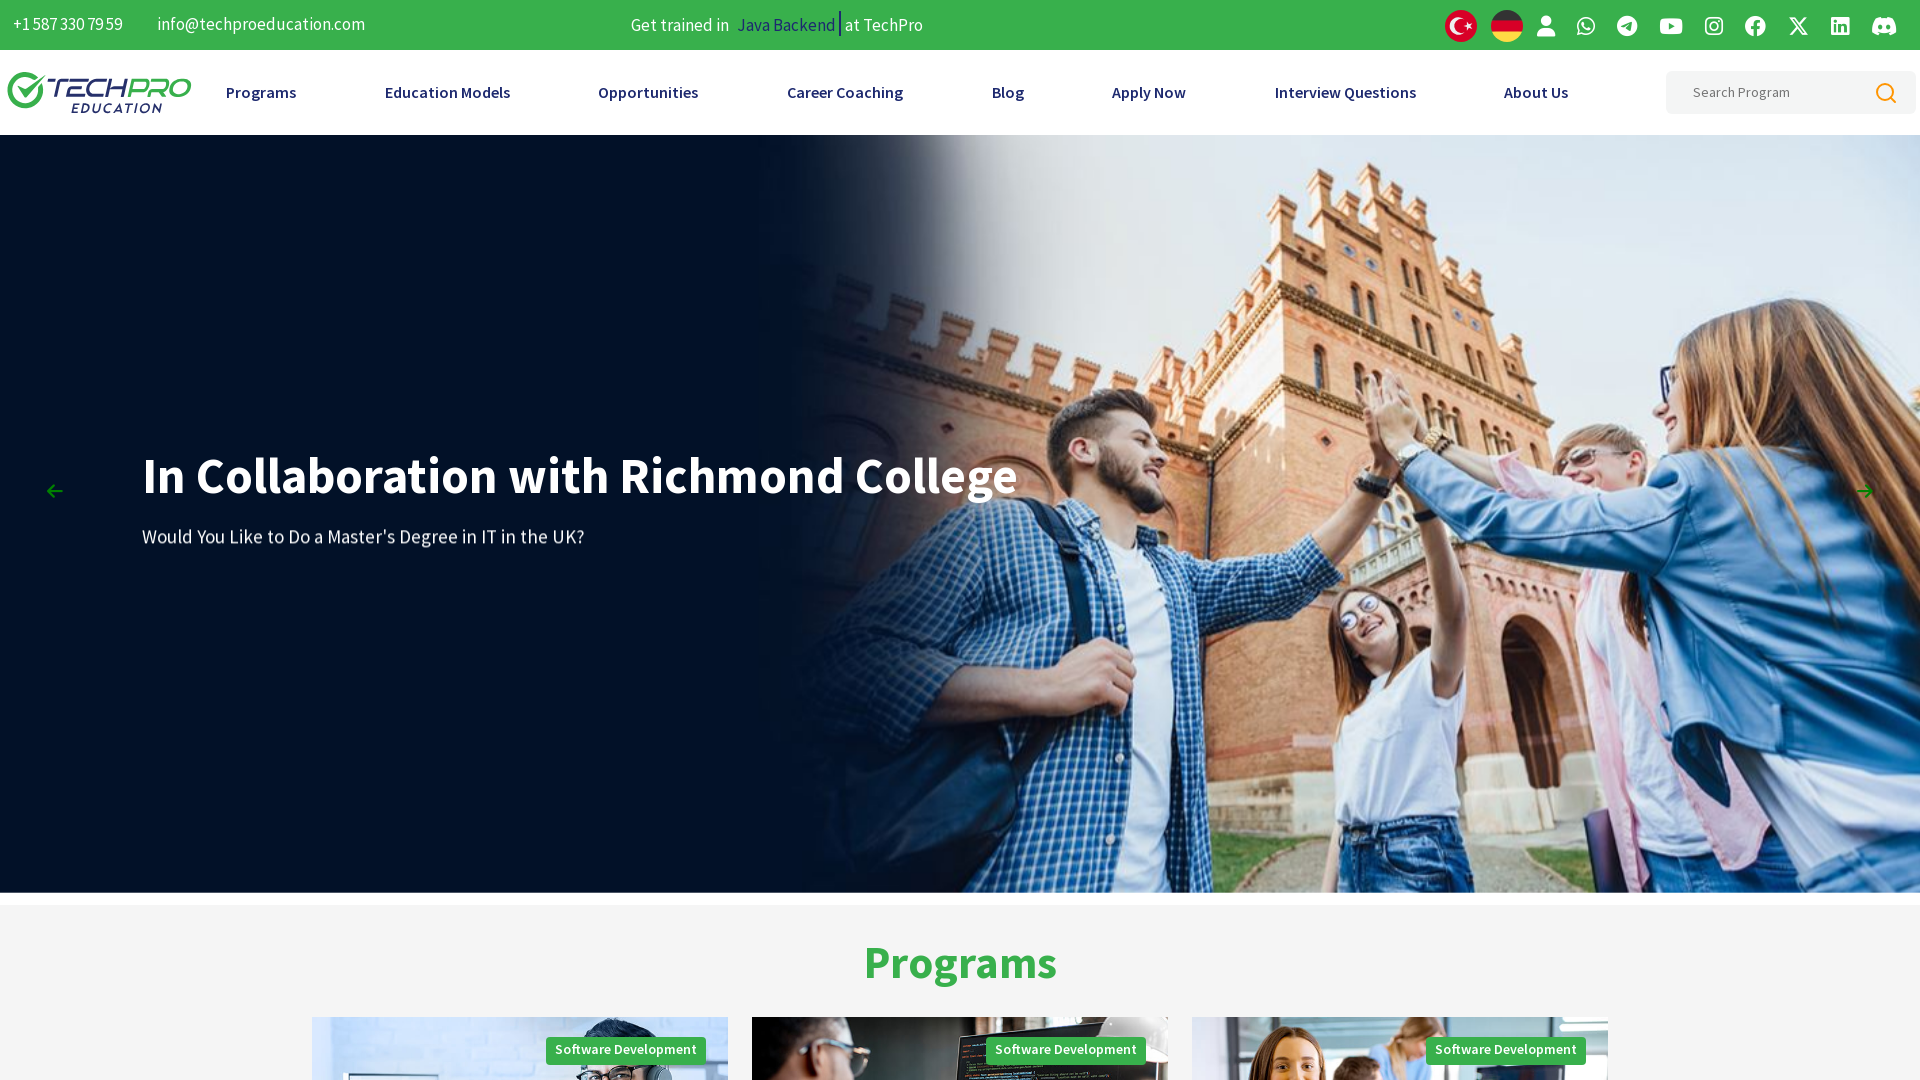

Retrieved maximized window size
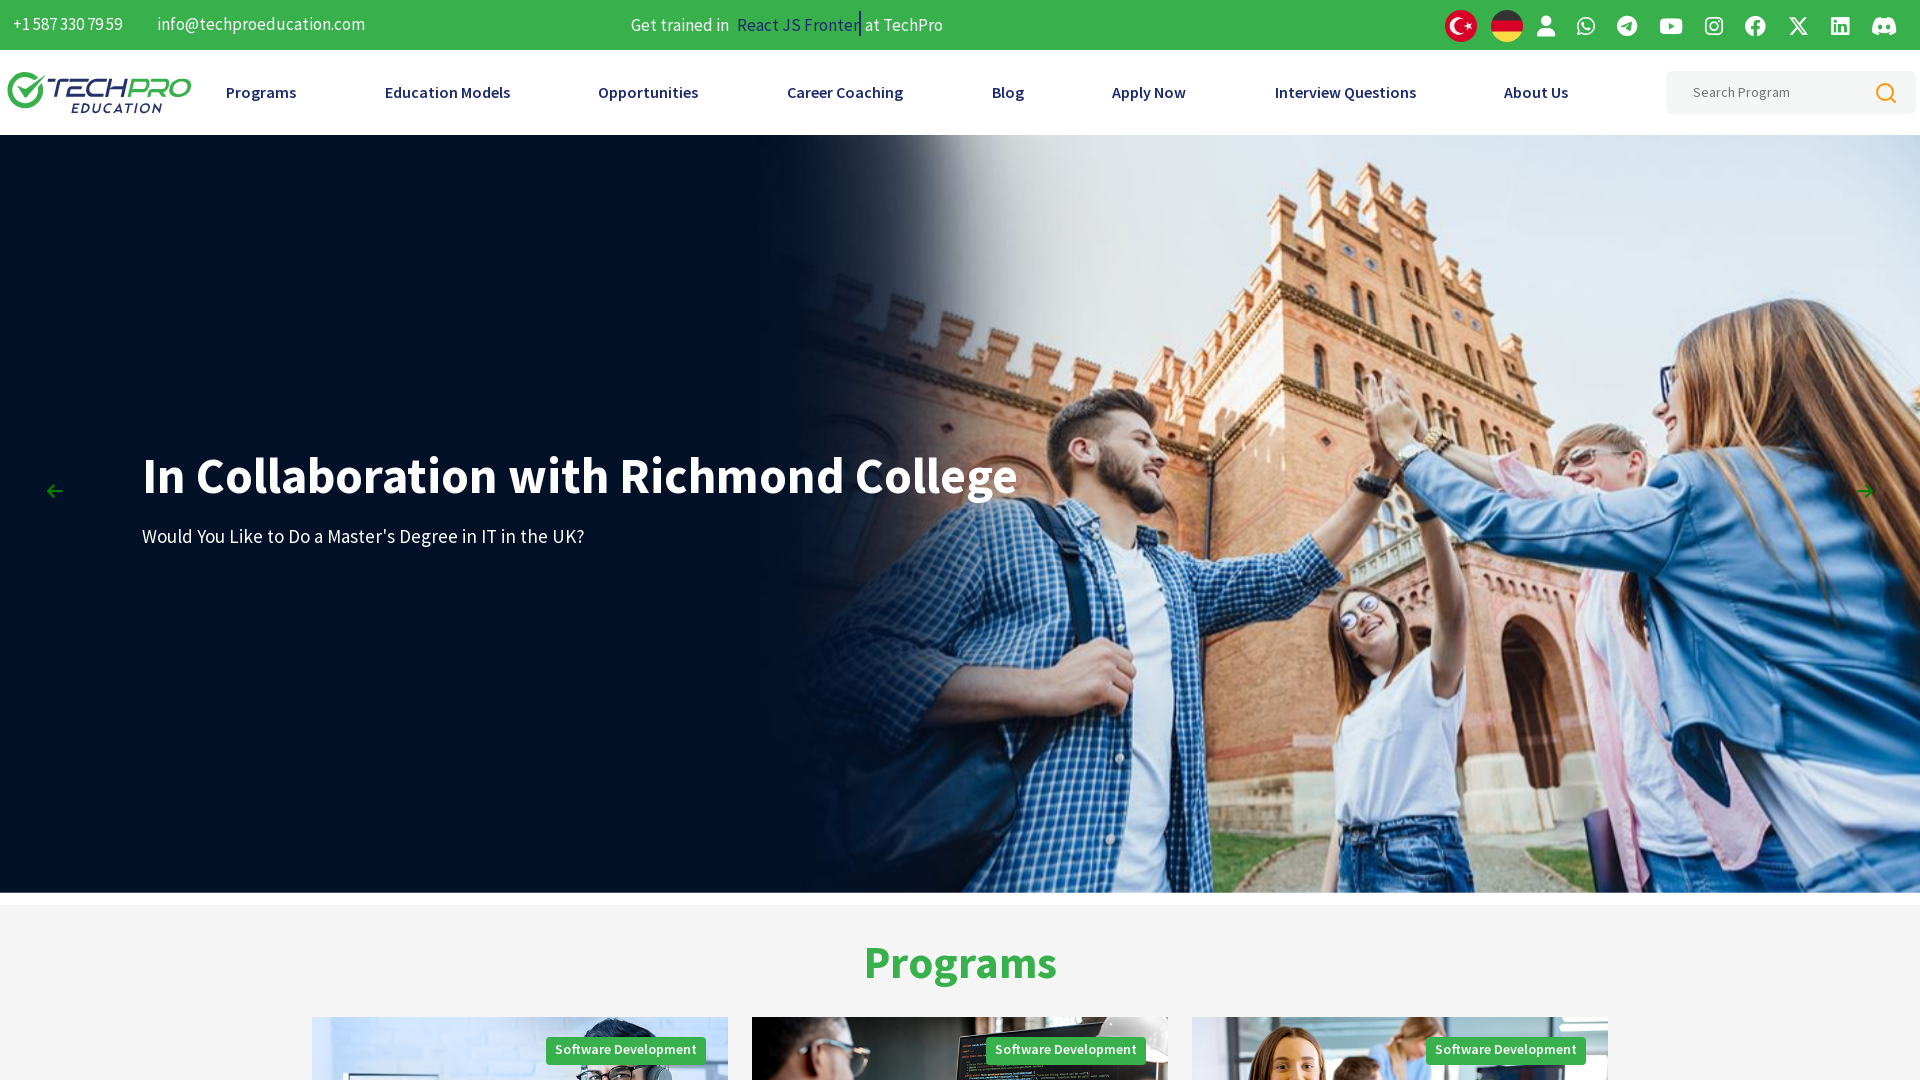

Switched window to fullscreen mode
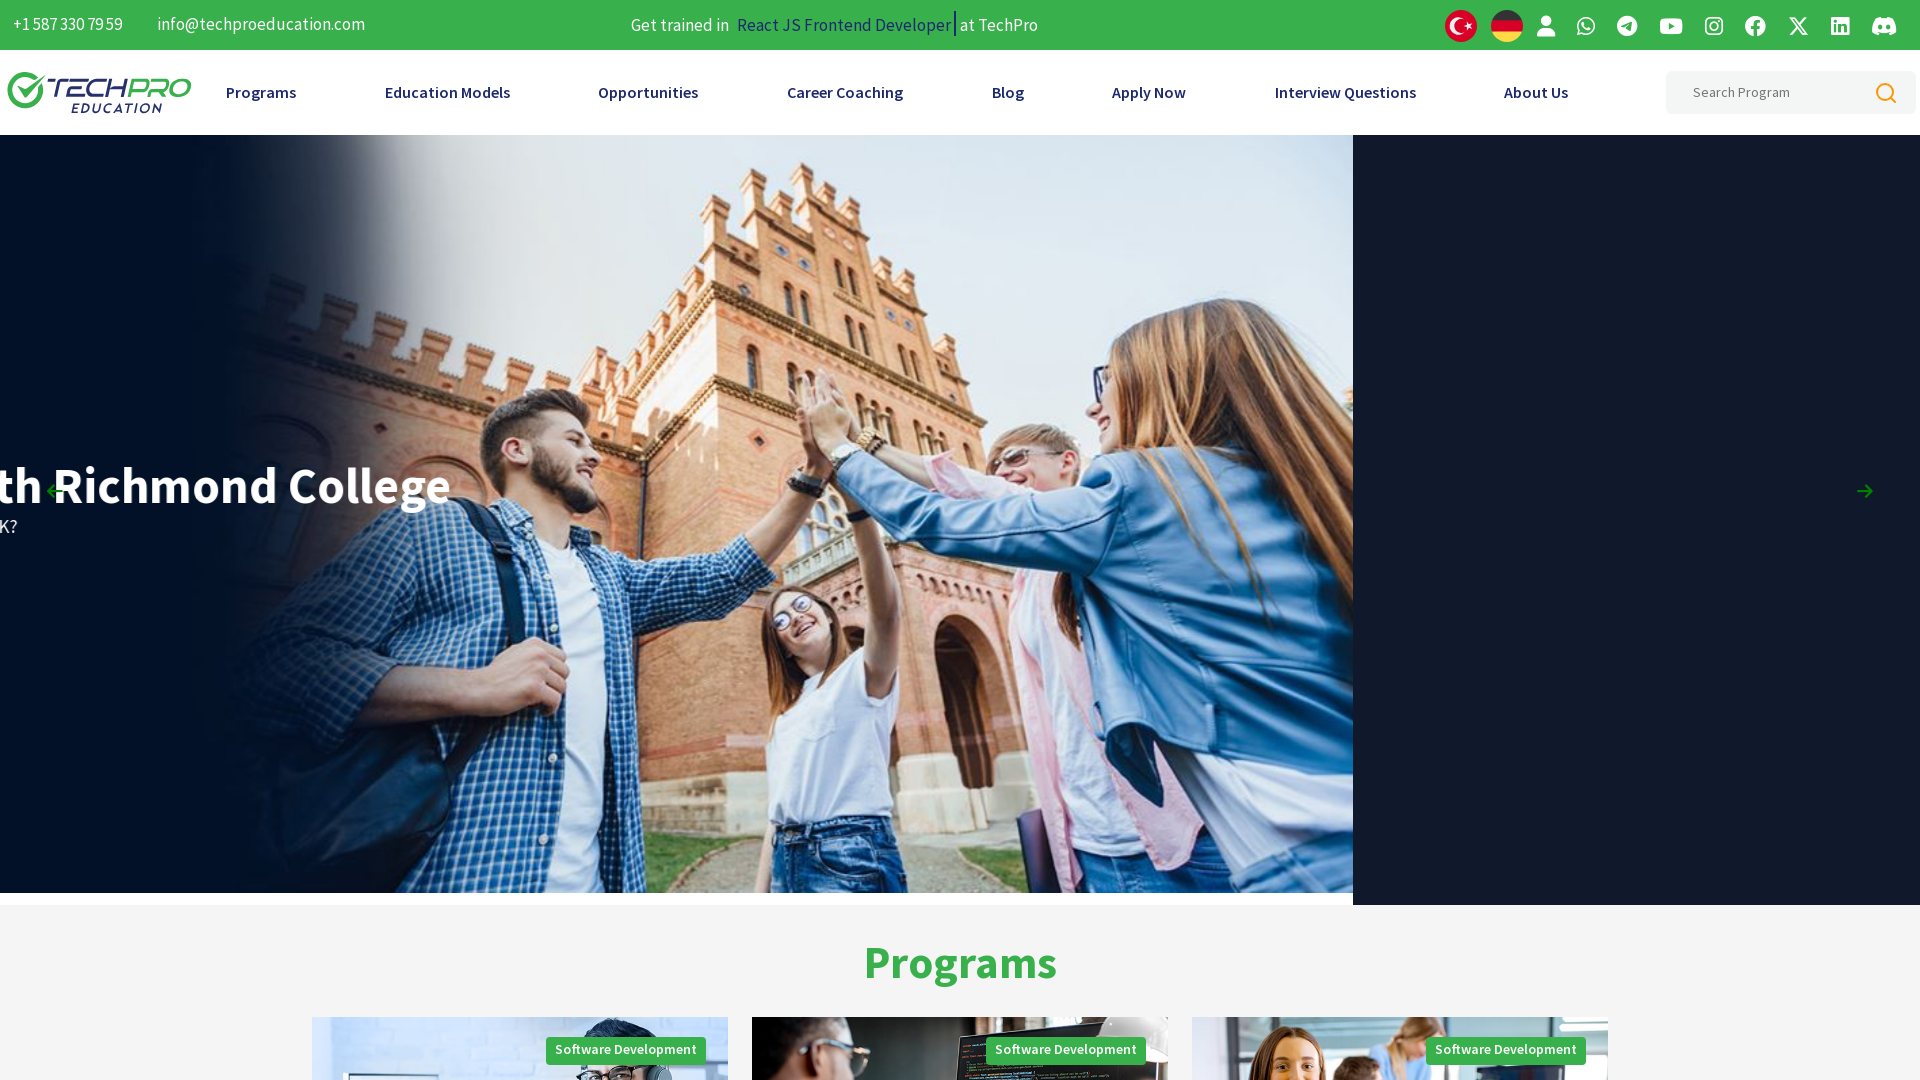

Retrieved fullscreen window position
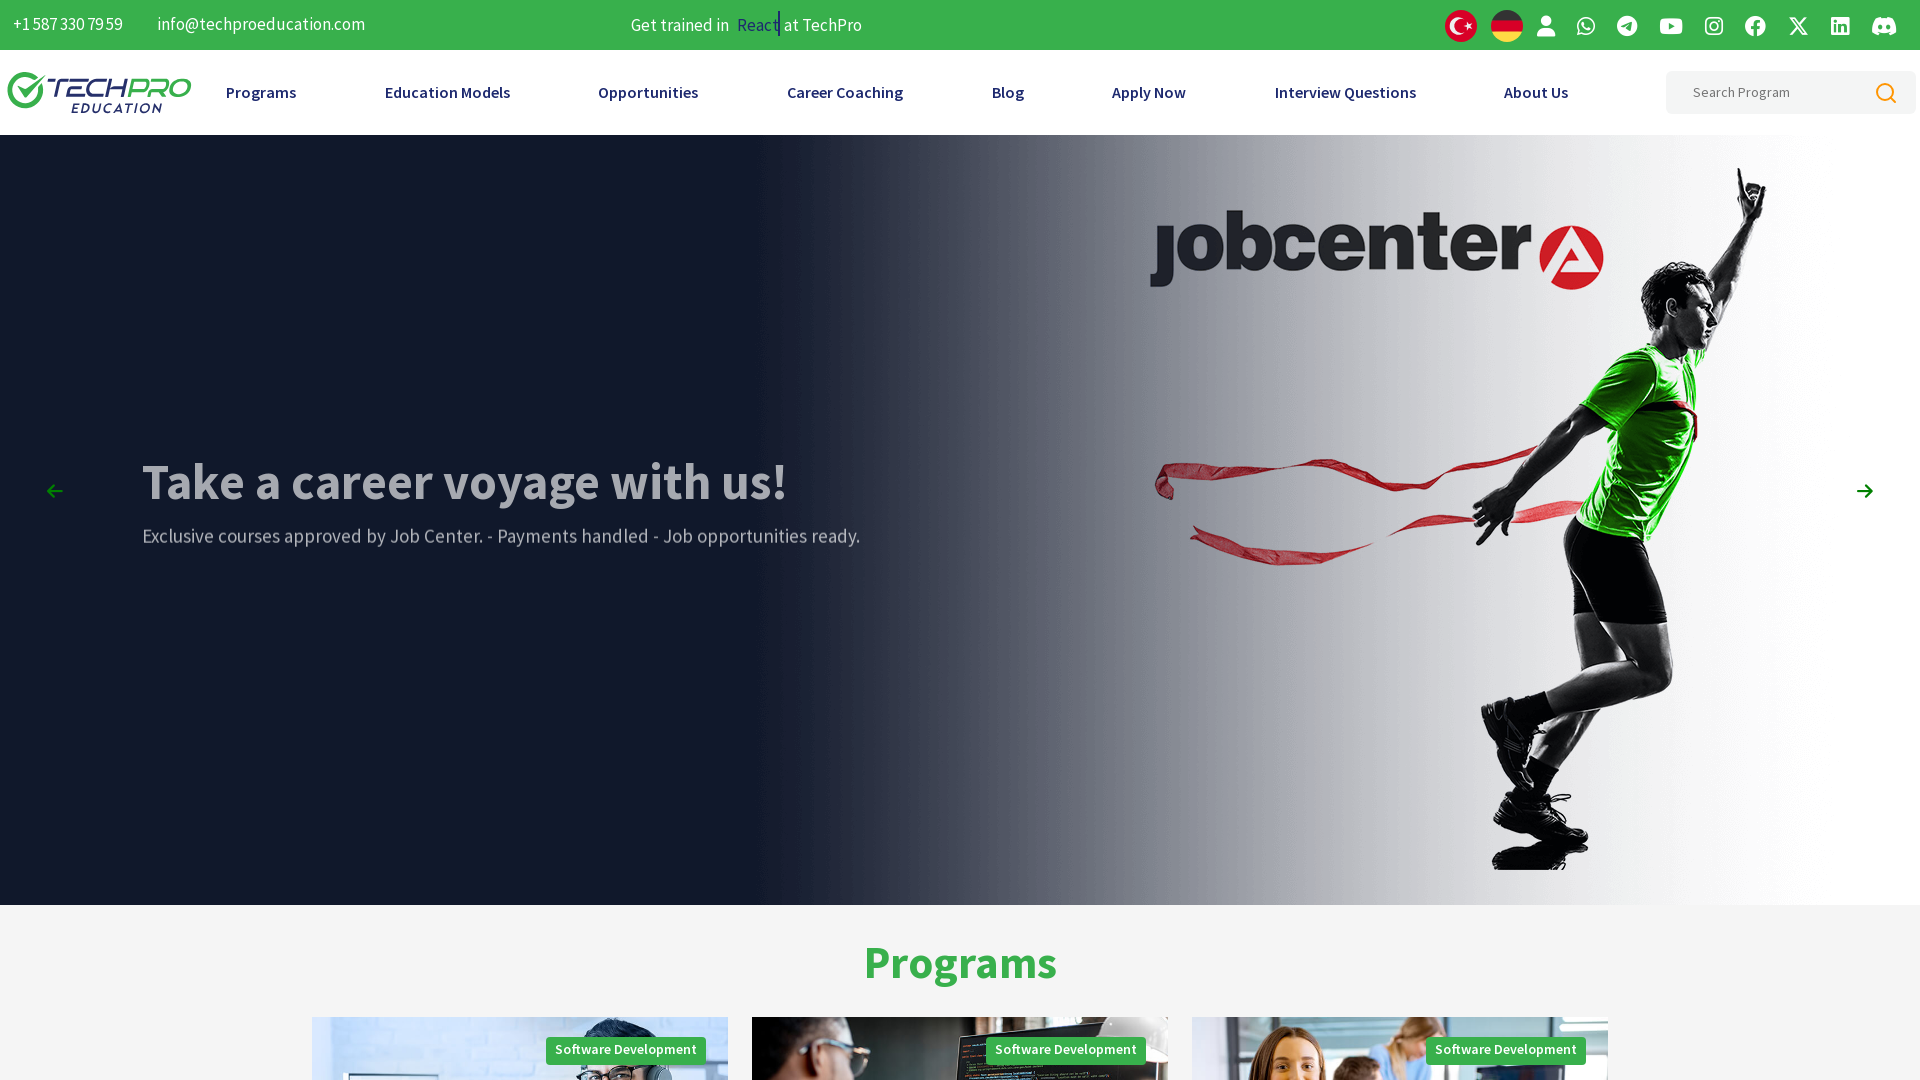

Retrieved fullscreen window size
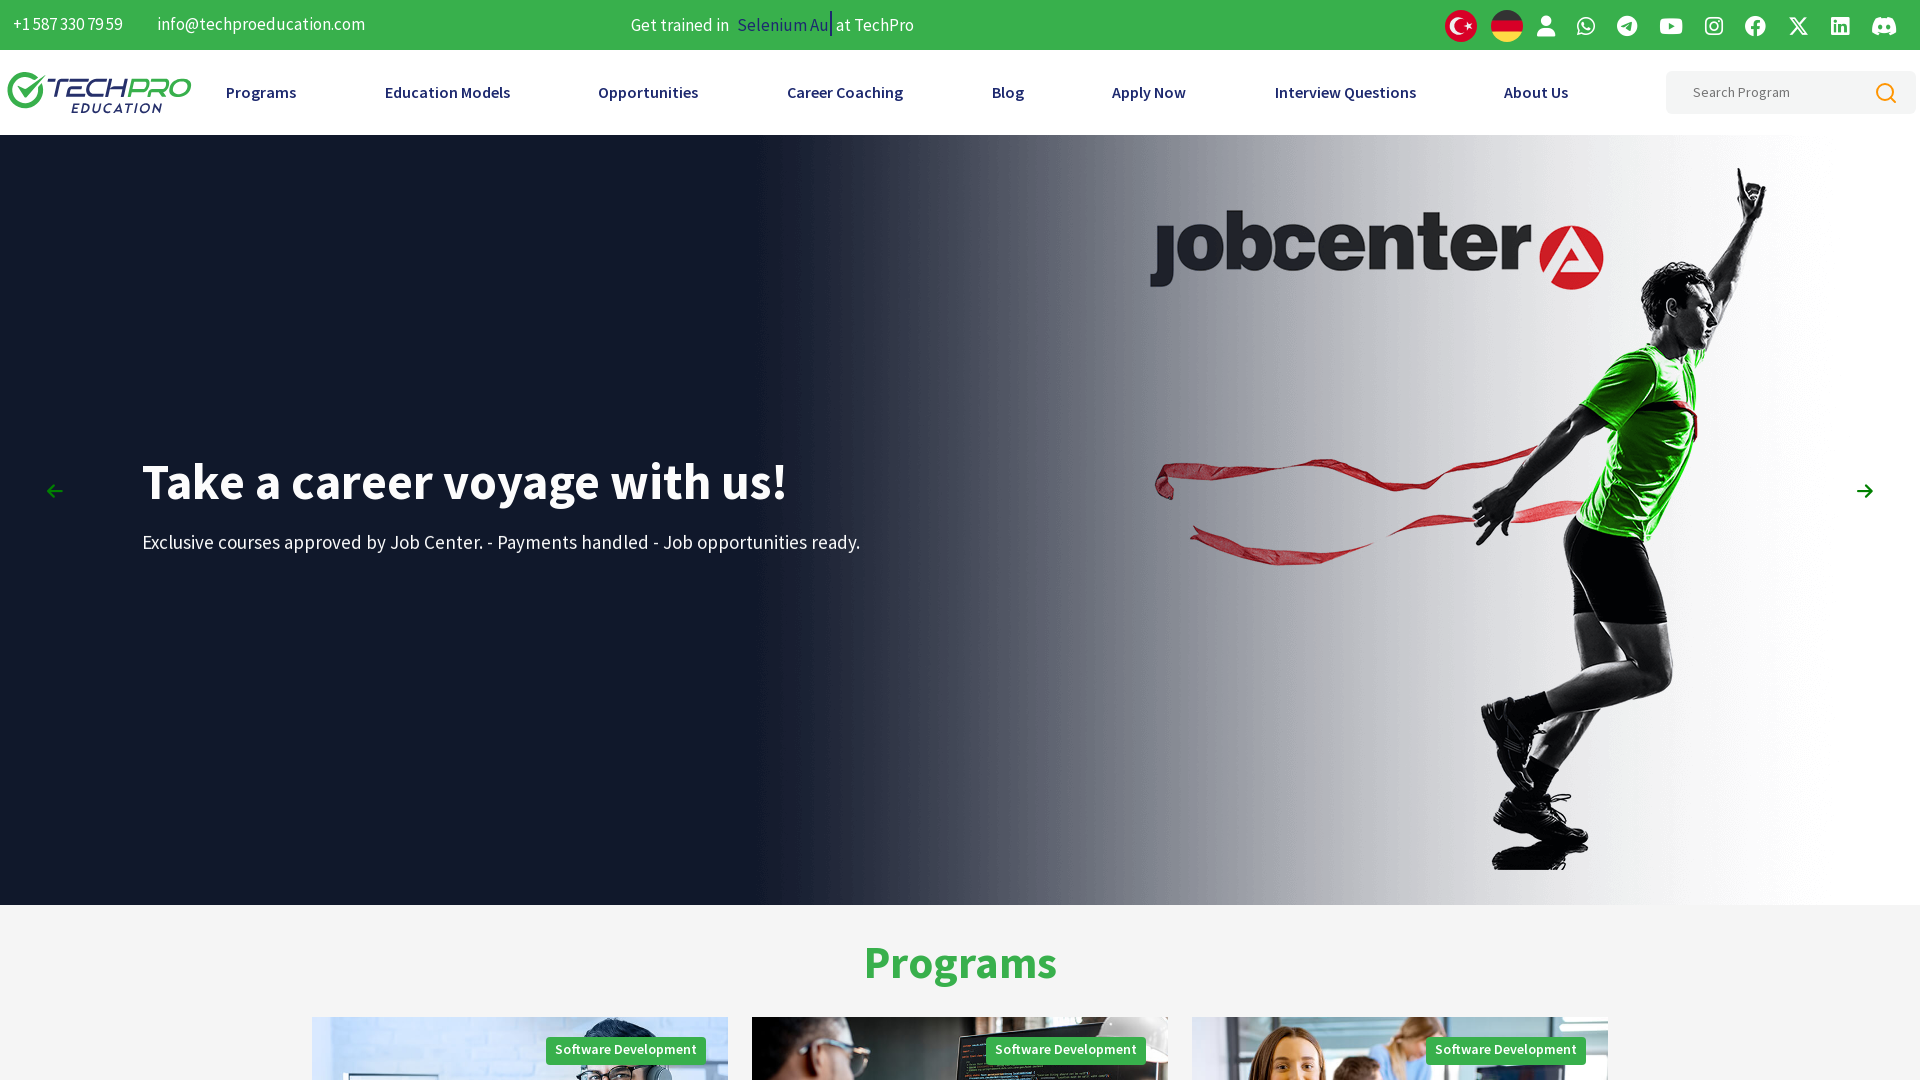

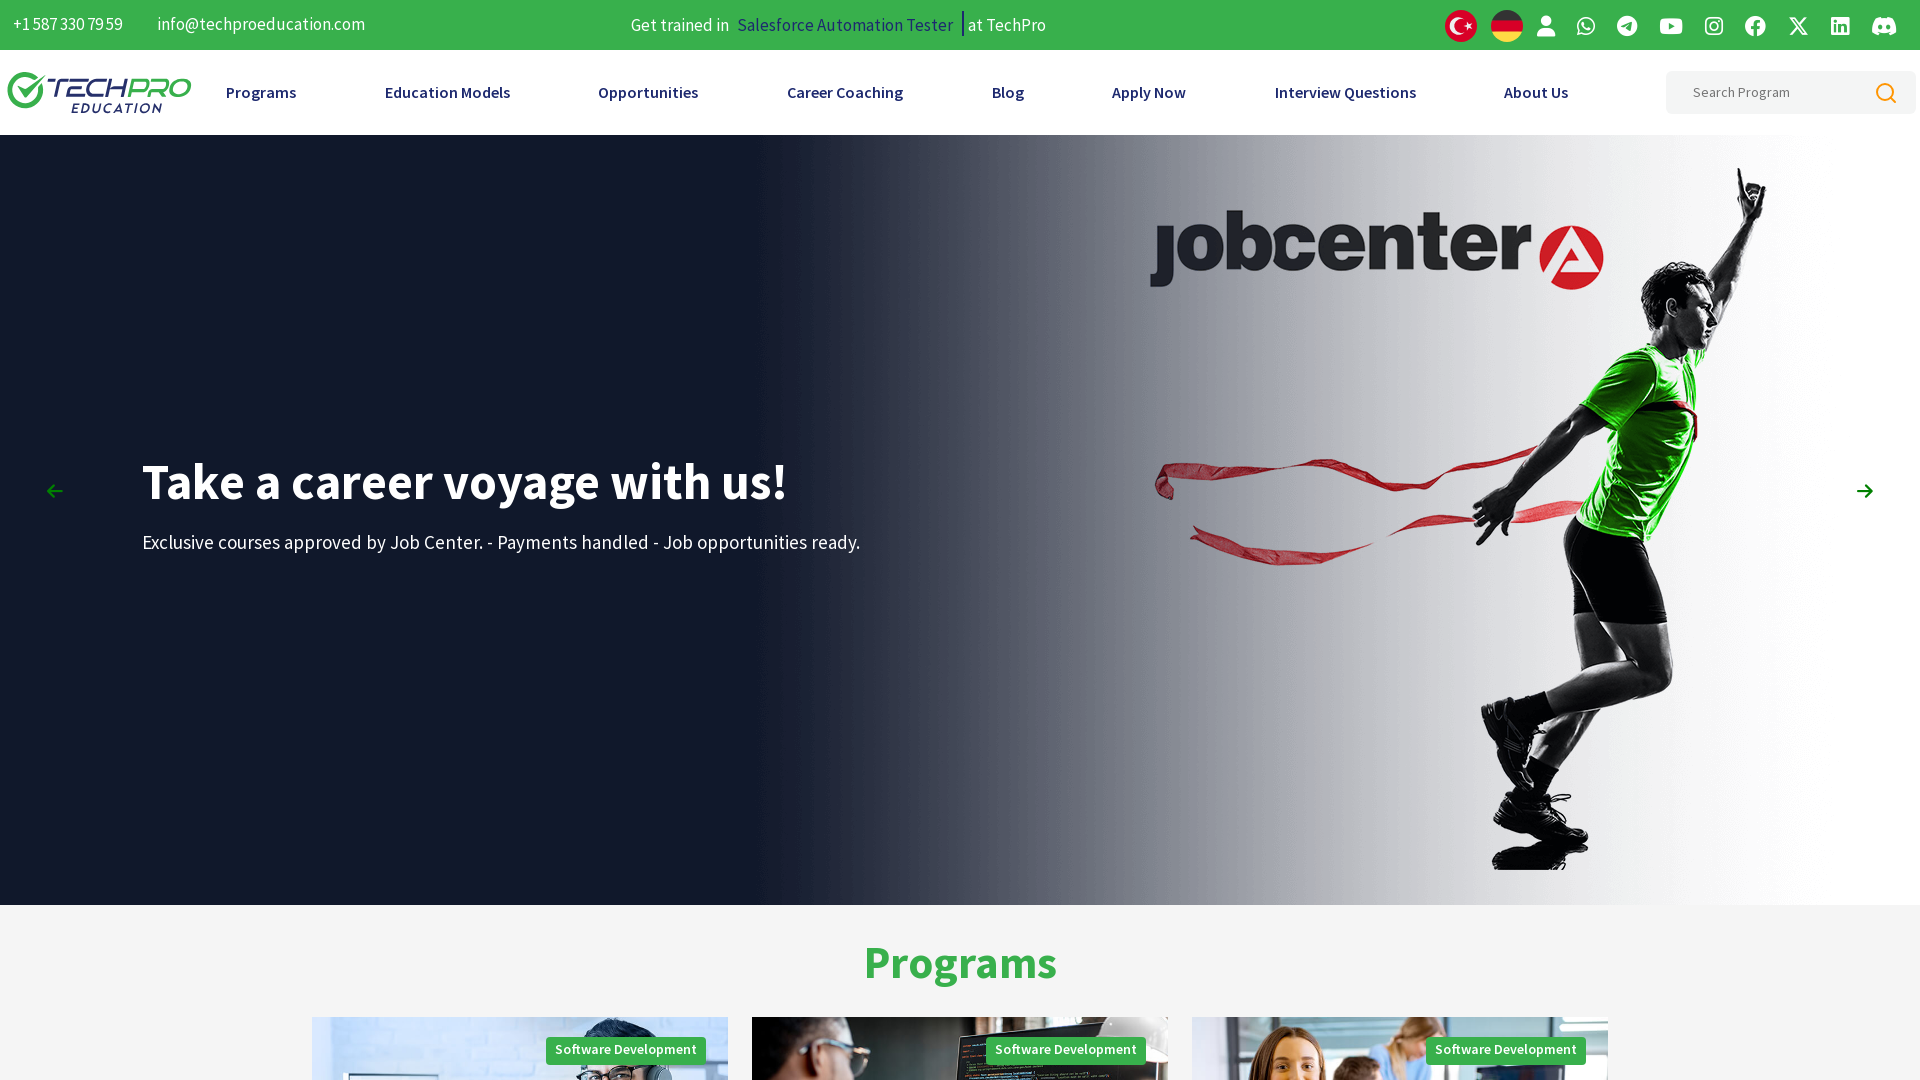